Tests the "Remember me on this computer" checkbox on a login page by clicking it and verifying it becomes selected.

Starting URL: http://login2.nextbasecrm.com/

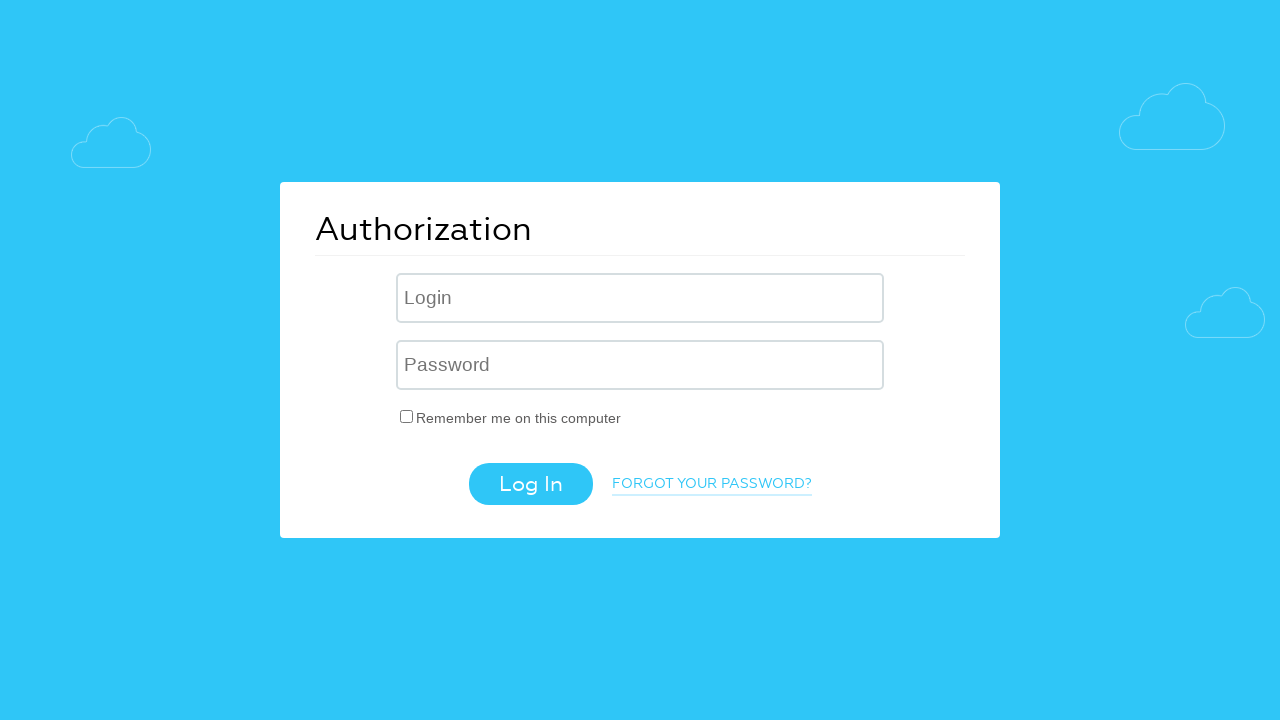

Located the 'Remember me on this computer' checkbox
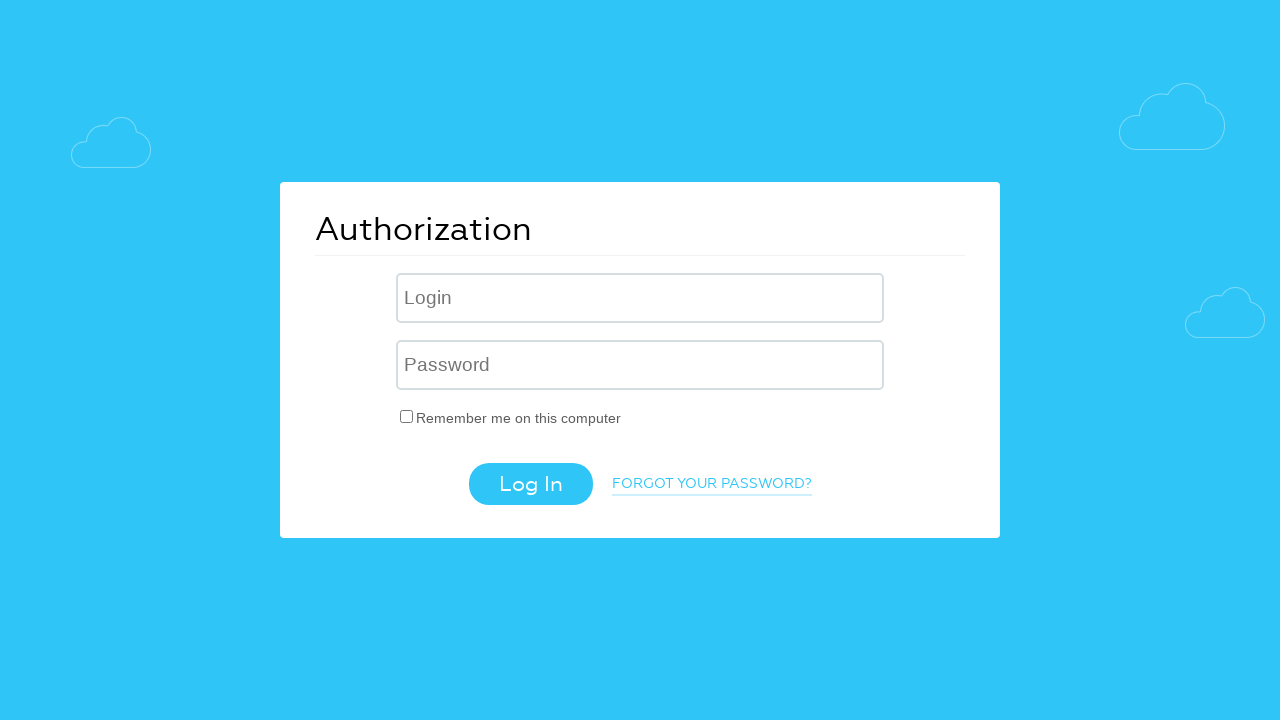

Clicked the 'Remember me' checkbox at (407, 416) on input[type='checkbox']
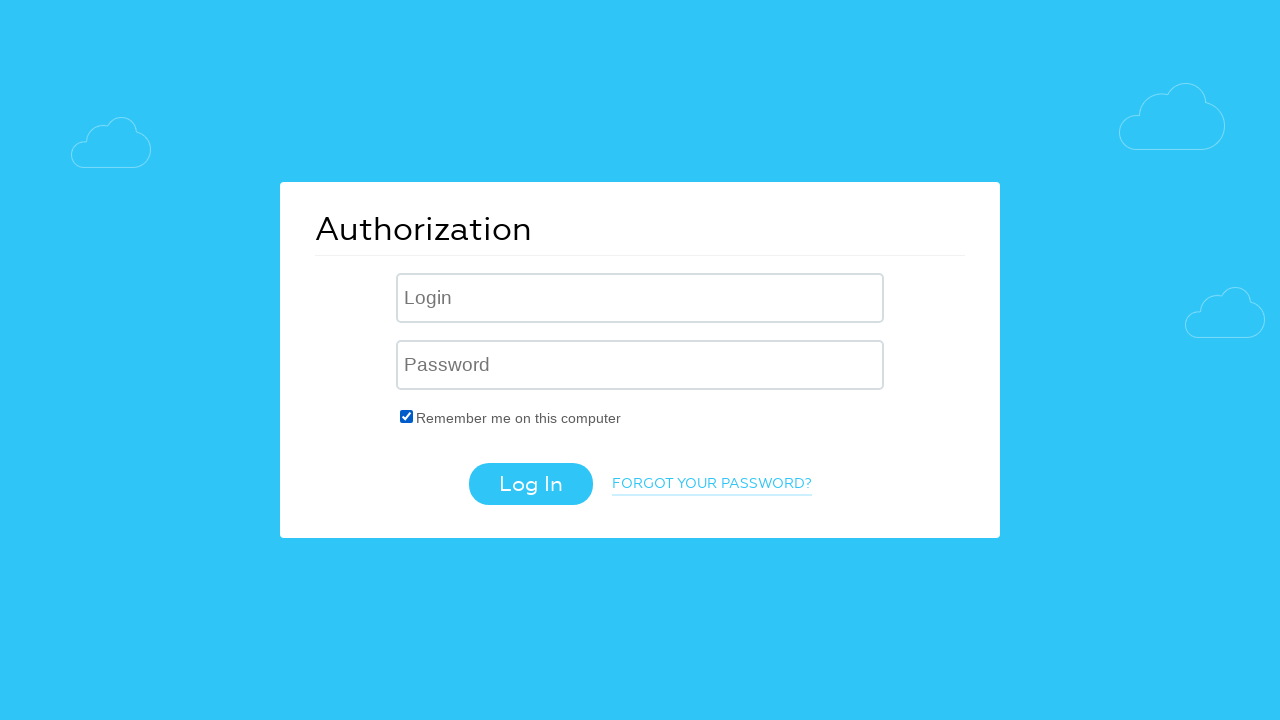

Verified that the checkbox is now selected
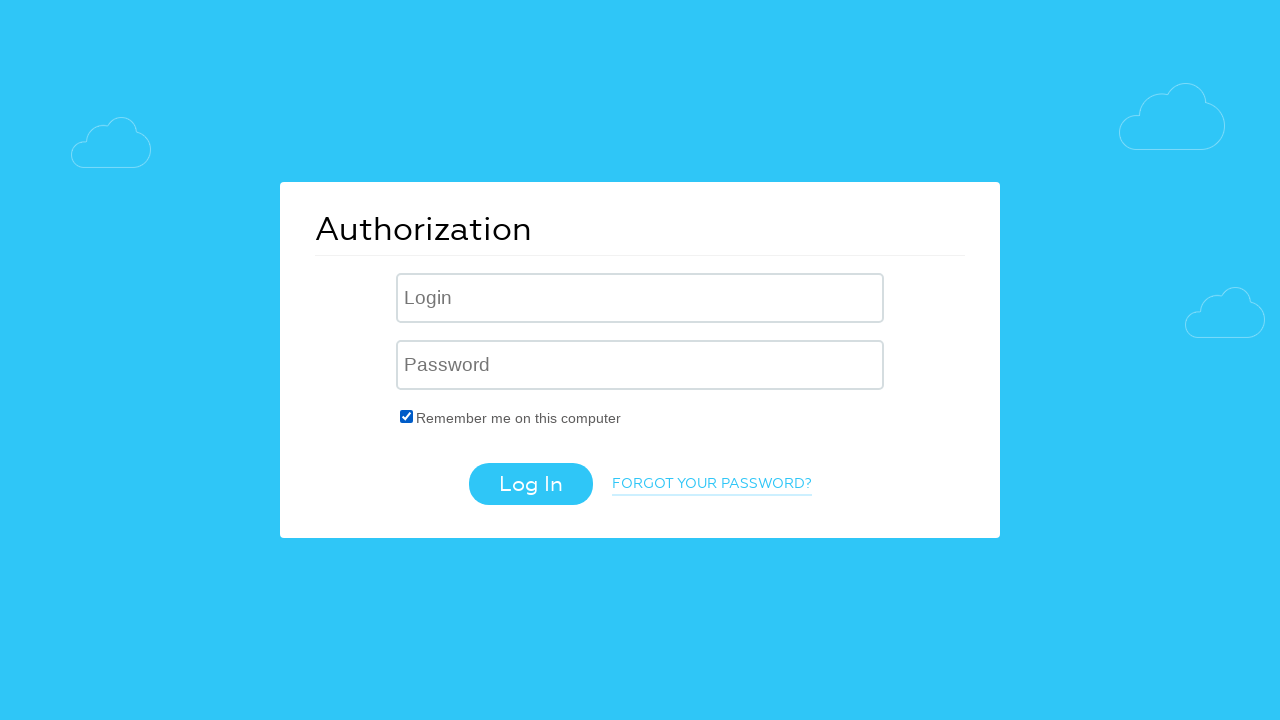

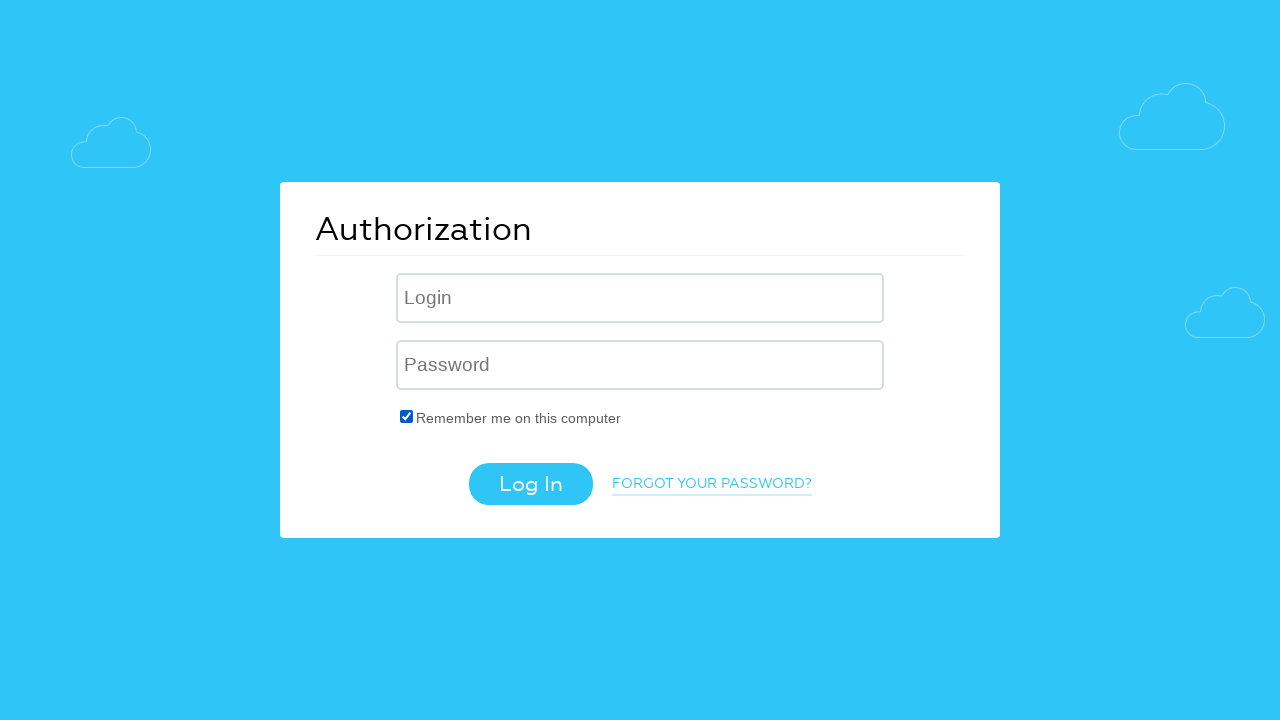